Tests right-click context menu functionality, hovering over quit option, and dismissing the alert

Starting URL: http://swisnl.github.io/jQuery-contextMenu/demo.html

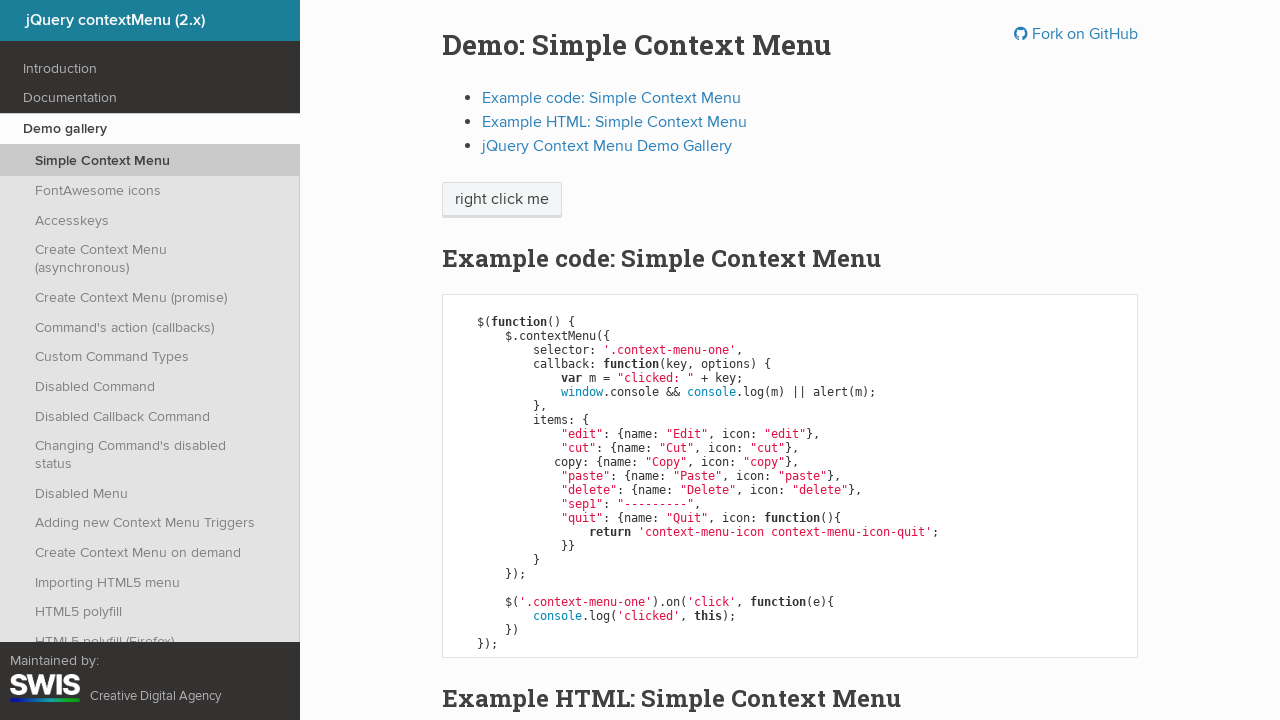

Right-clicked on context menu trigger element at (502, 200) on span.context-menu-one
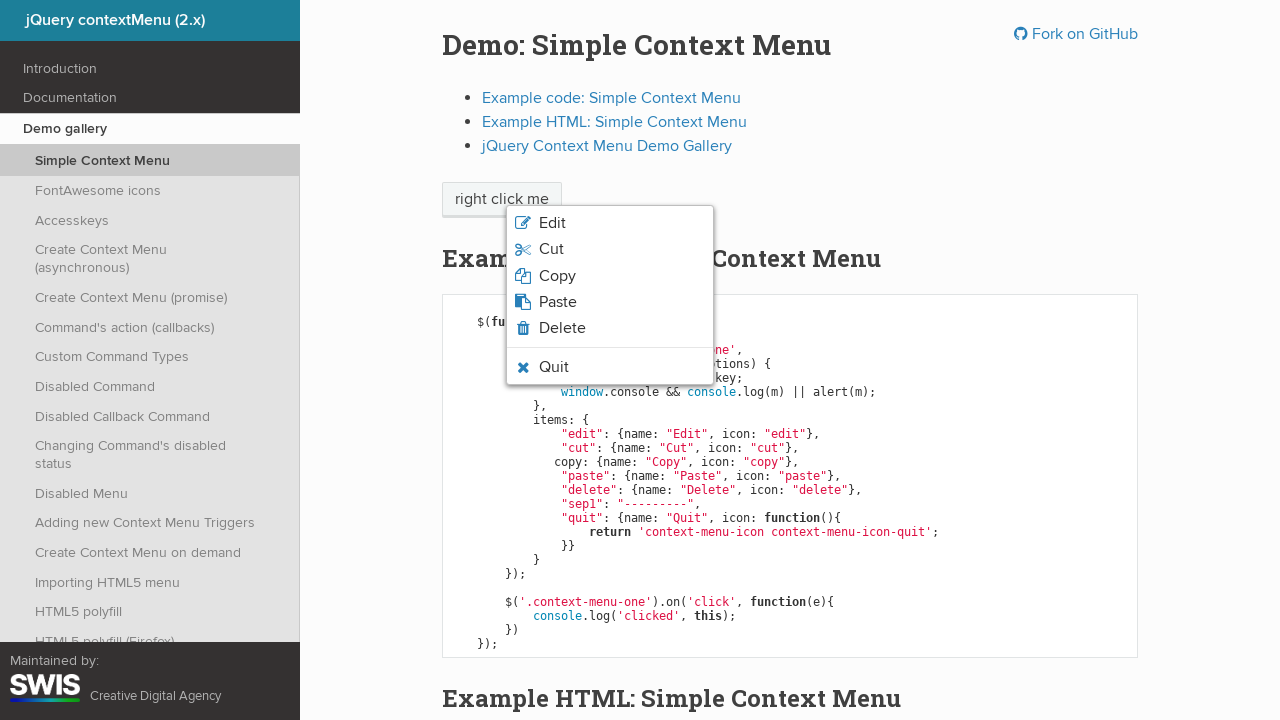

Verified quit option is visible in context menu
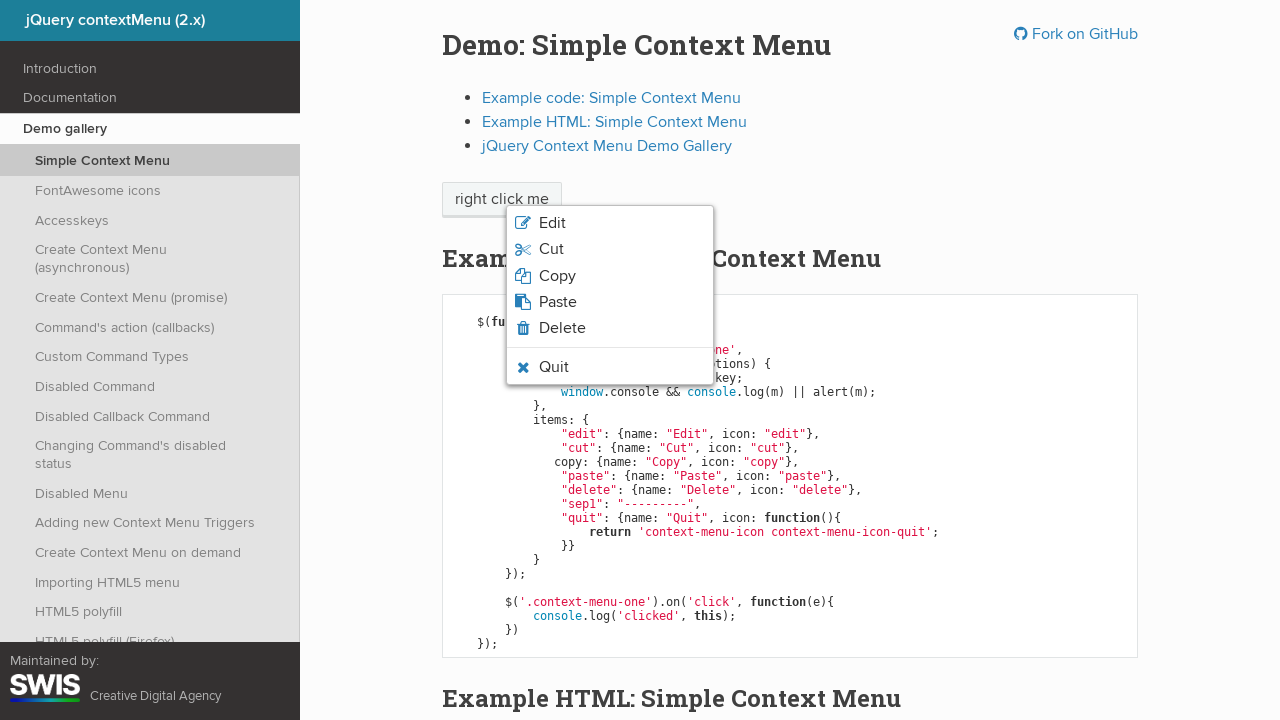

Hovered over quit option at (610, 367) on li.context-menu-icon-quit
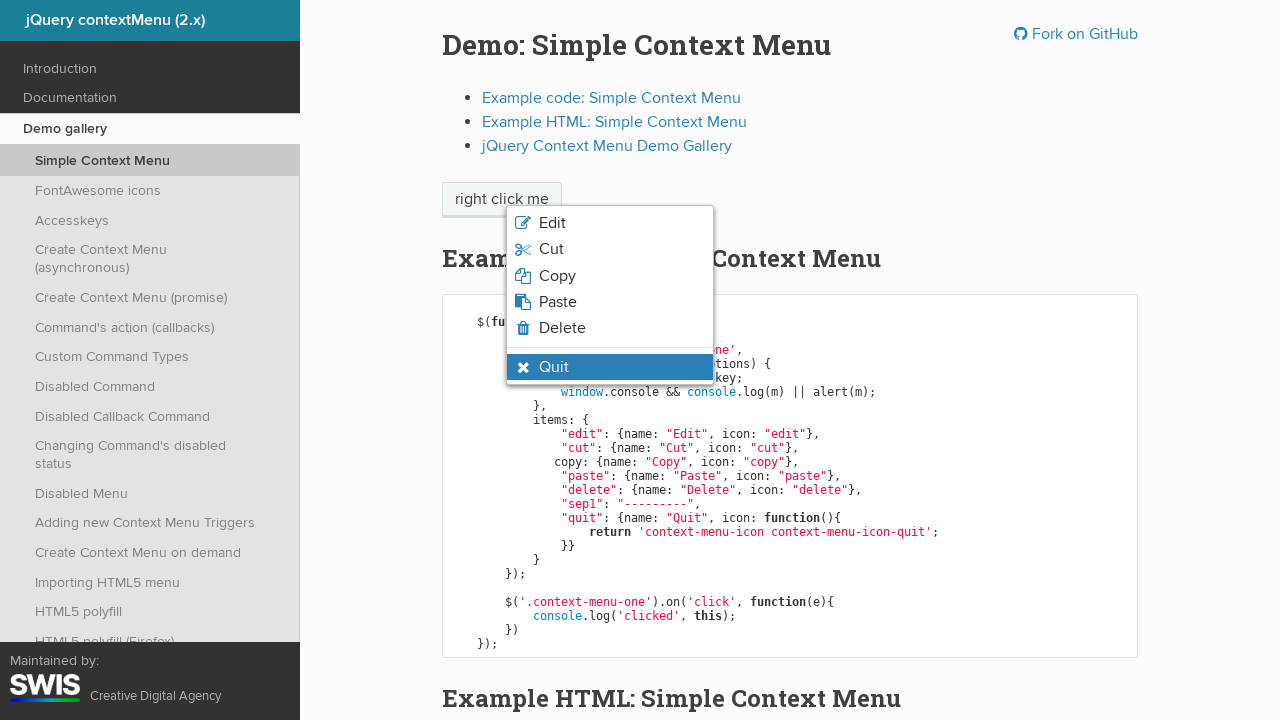

Verified hover state is applied to quit option
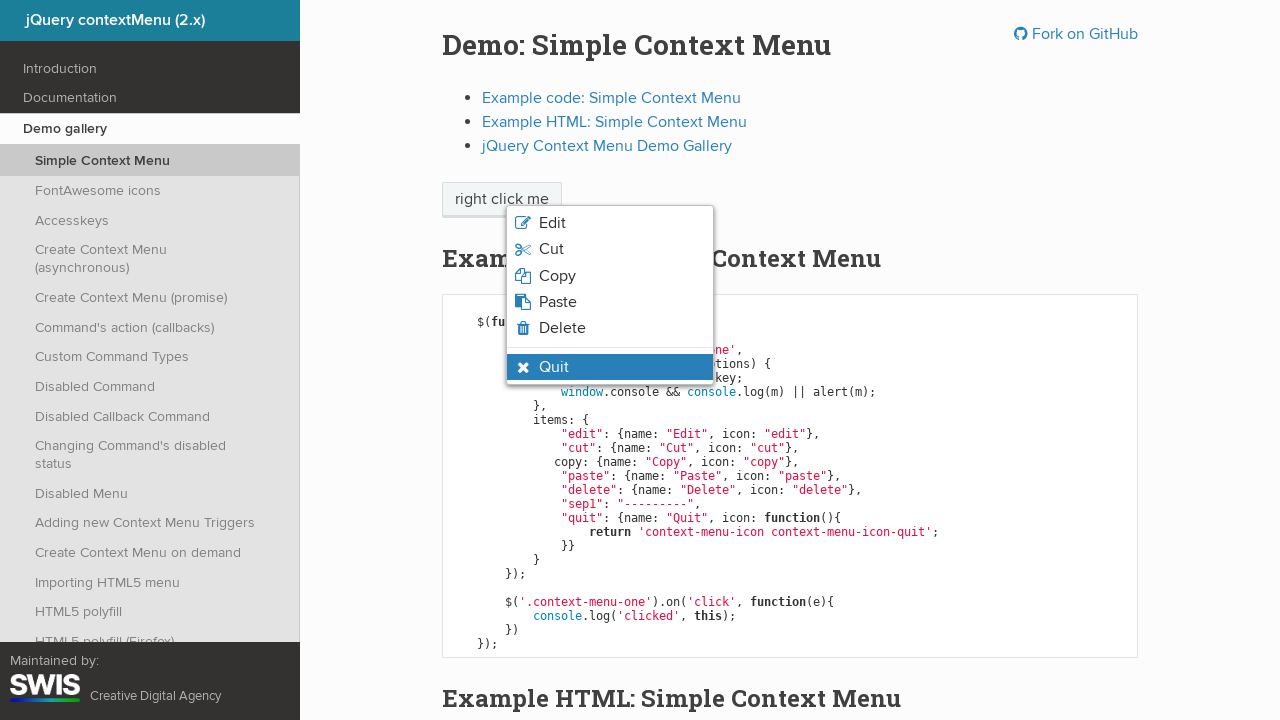

Clicked on quit option at (610, 367) on li.context-menu-icon-quit
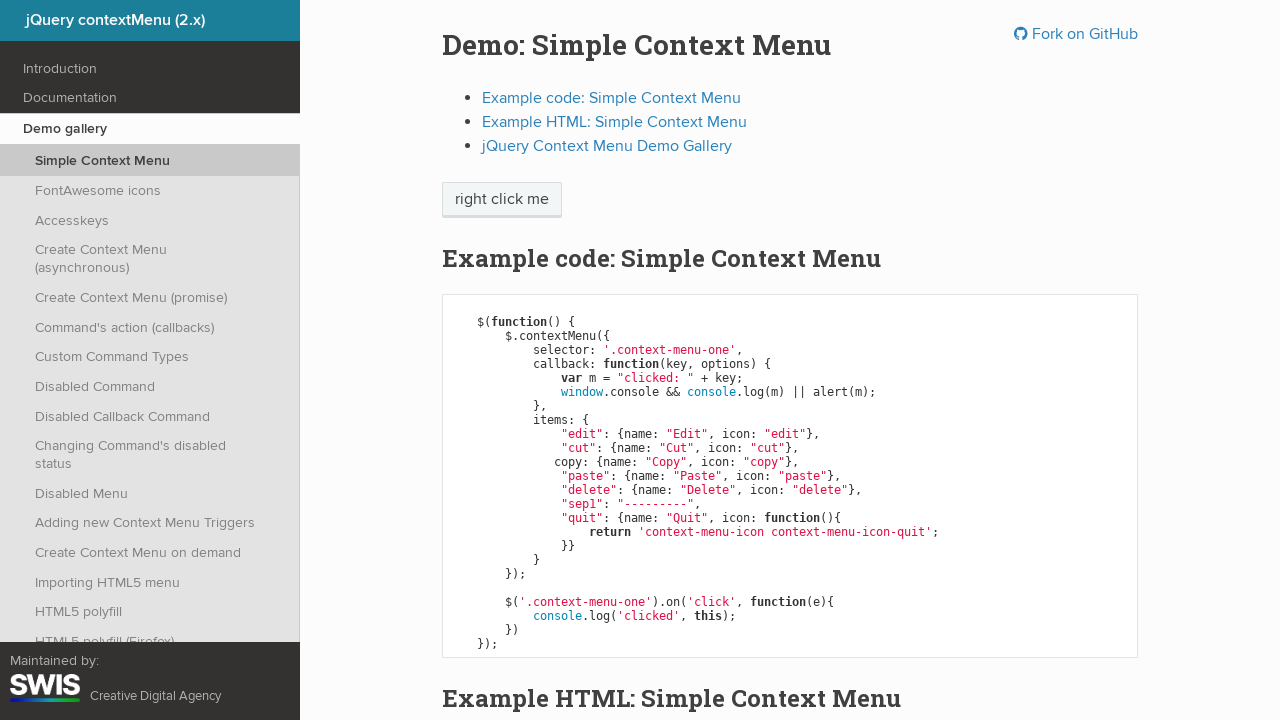

Accepted the alert dialog
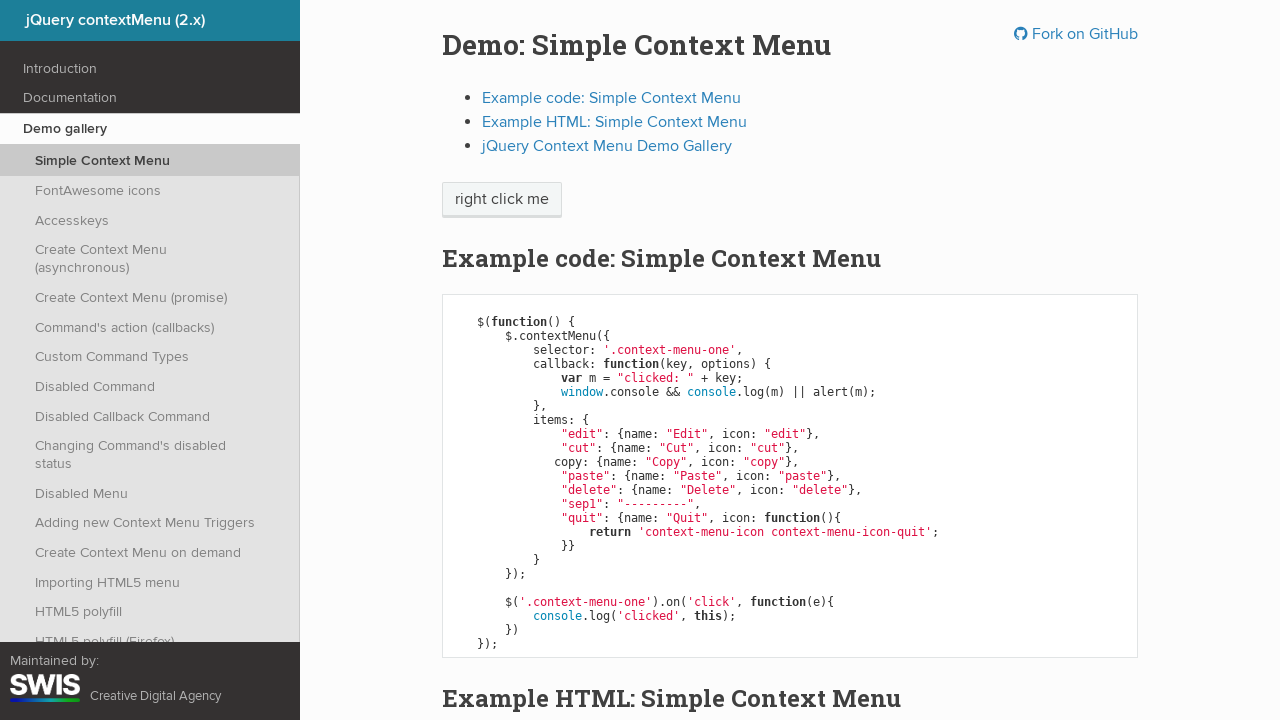

Verified context menu is dismissed after accepting alert
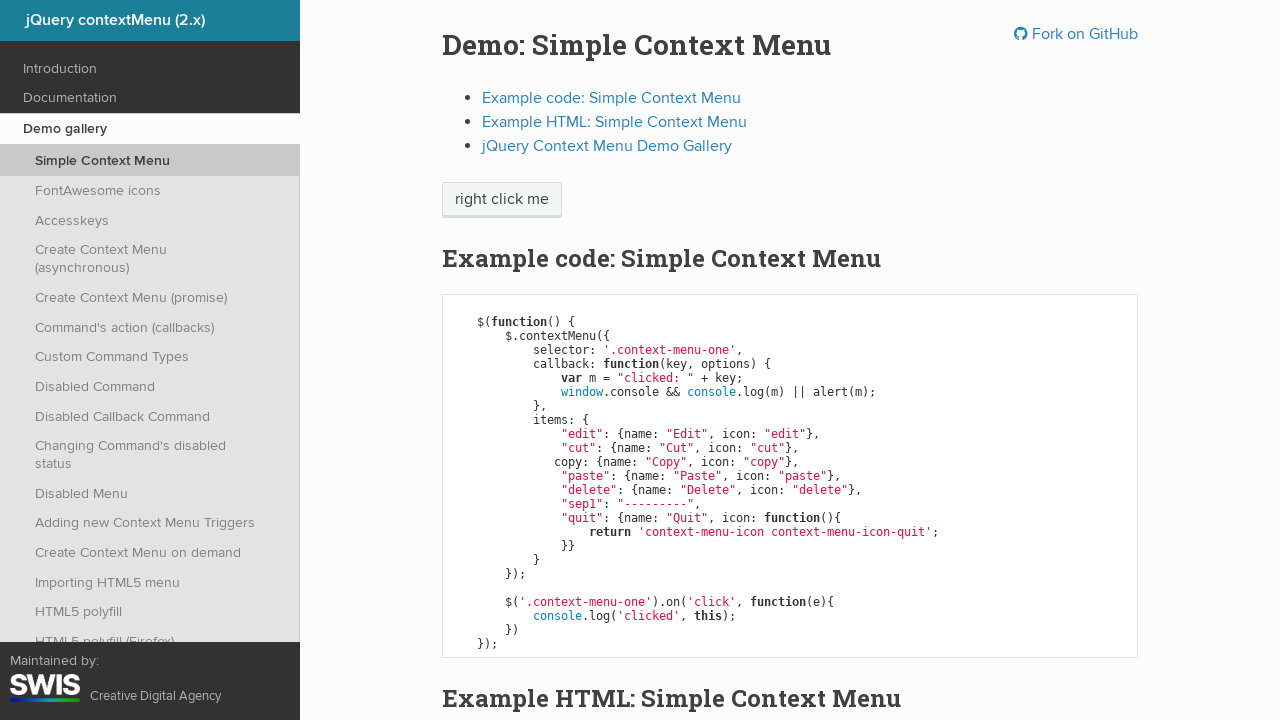

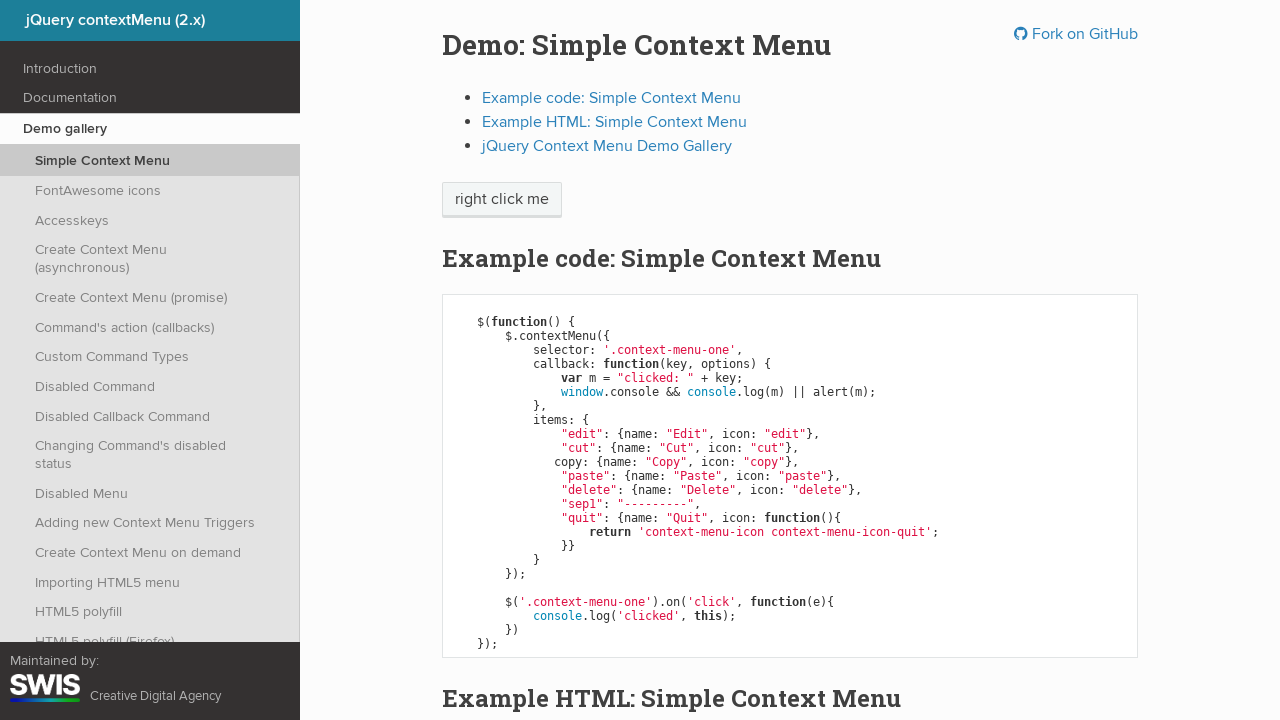